Tests child window handling by clicking a link that opens a new page, extracting text from the new page, parsing the domain from an email address, and filling that value back into a field on the parent page.

Starting URL: https://rahulshettyacademy.com/loginpagePractise/

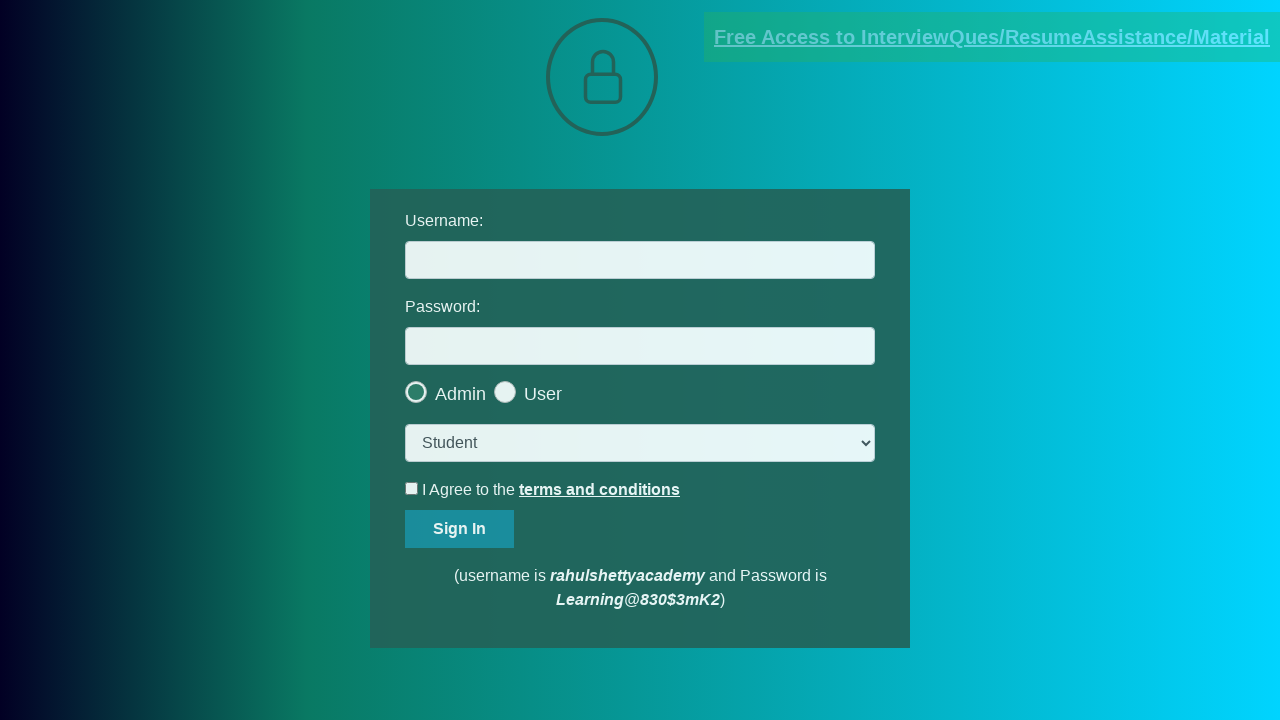

Located the documents request link on parent page
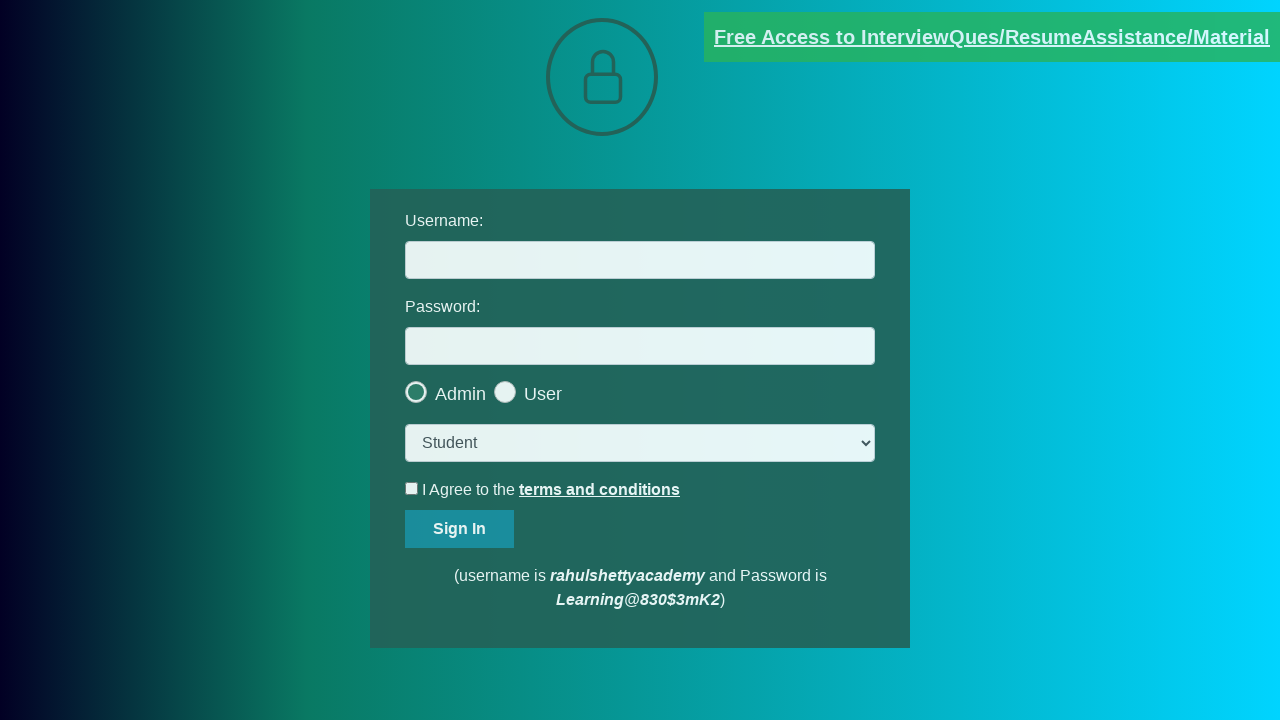

Located the username field on parent page
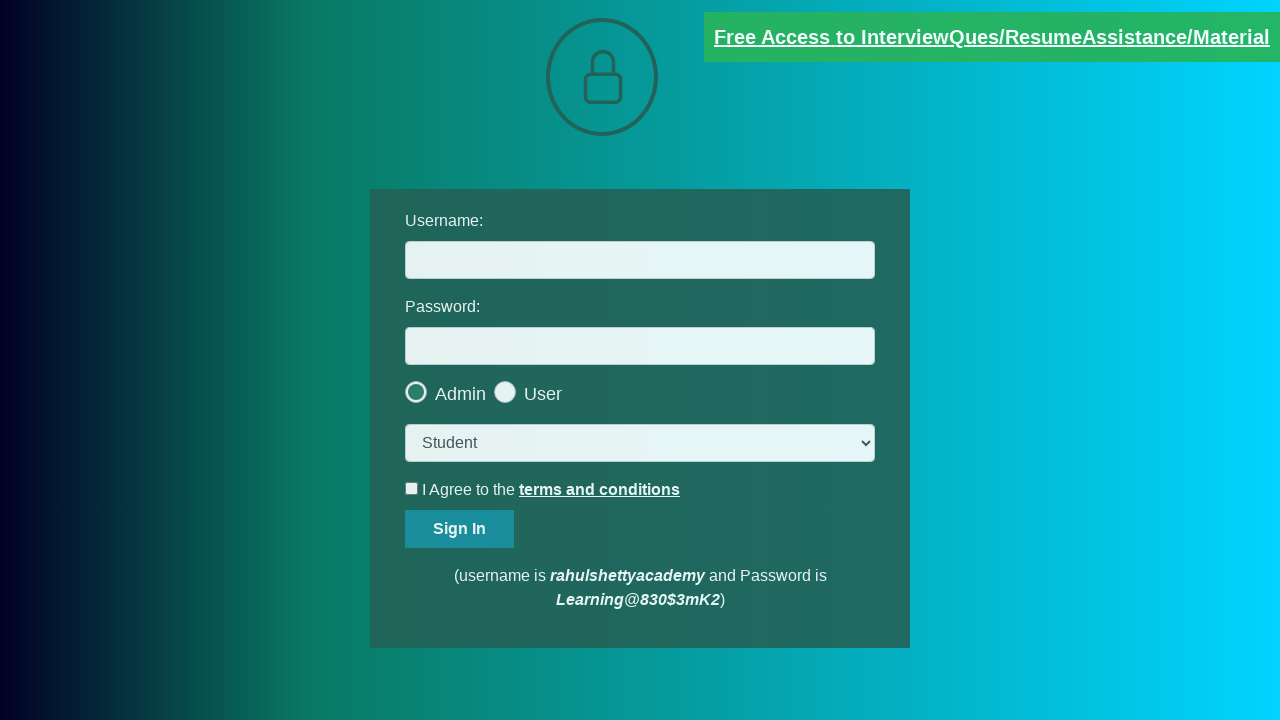

Clicked the documents request link to open new page at (992, 37) on [href*='documents-request']
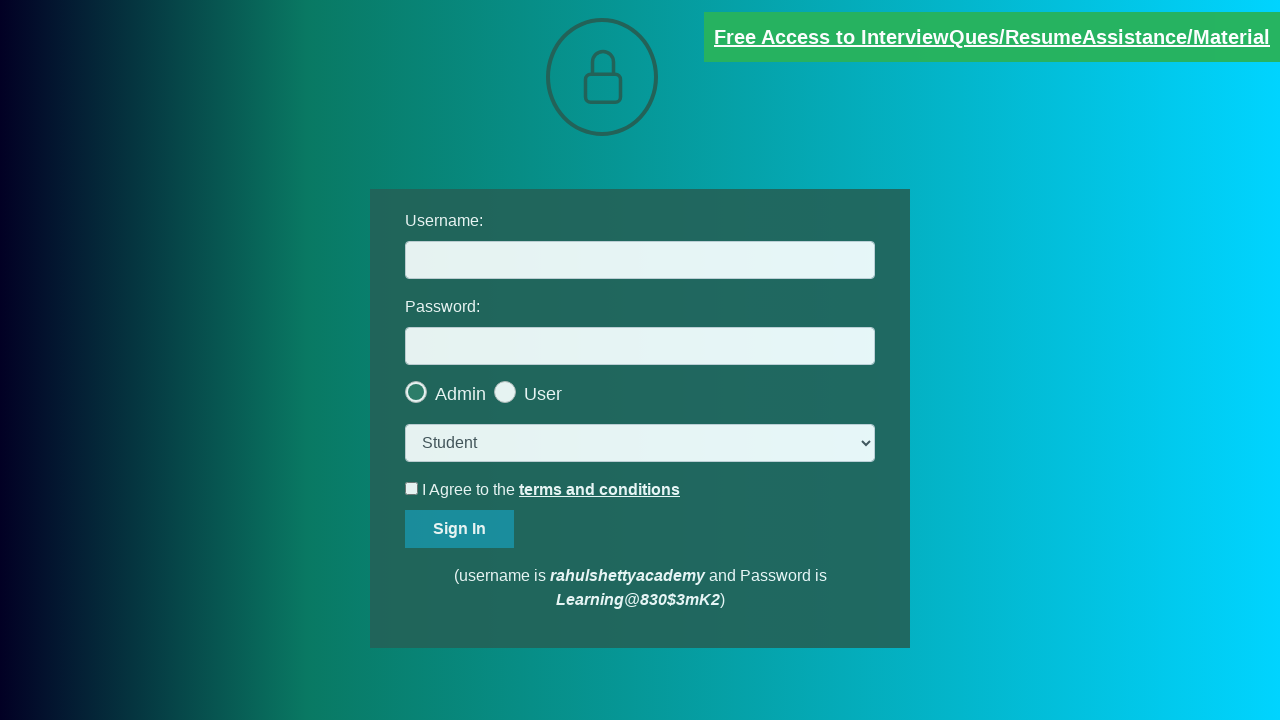

Captured the new child window page object
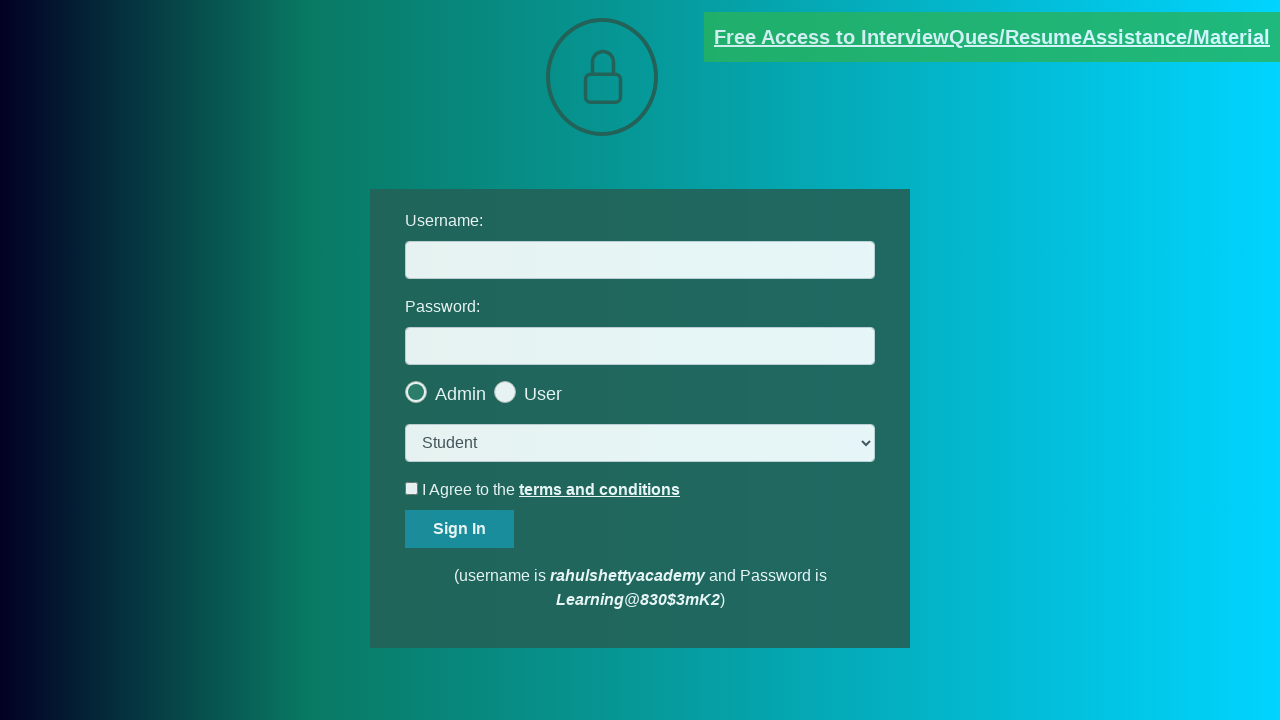

New page loaded successfully
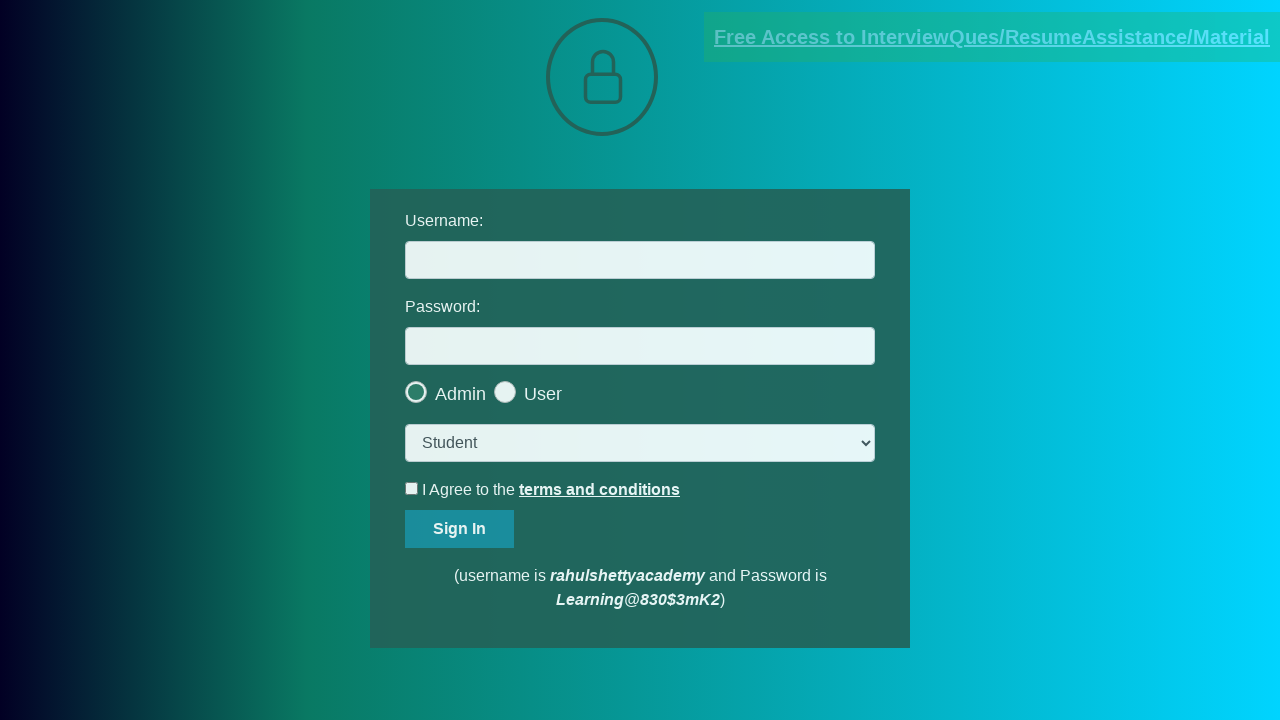

Extracted text from red element on new page
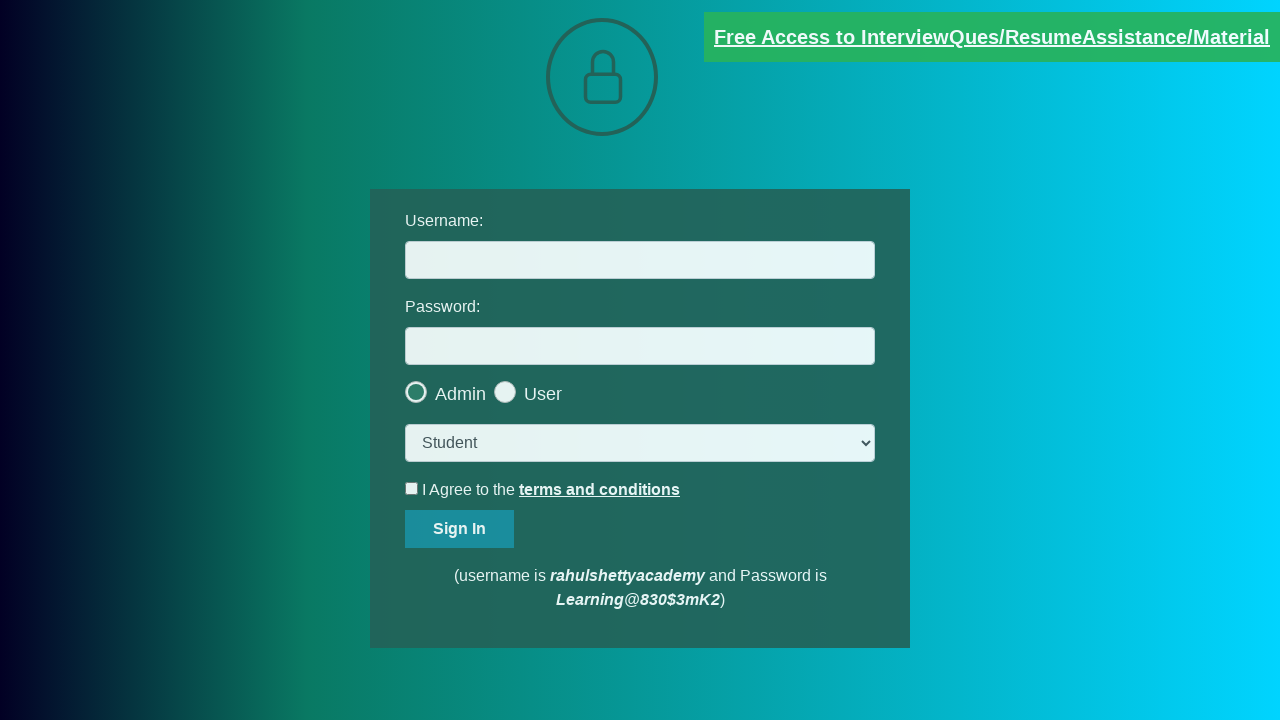

Split email text by @ symbol
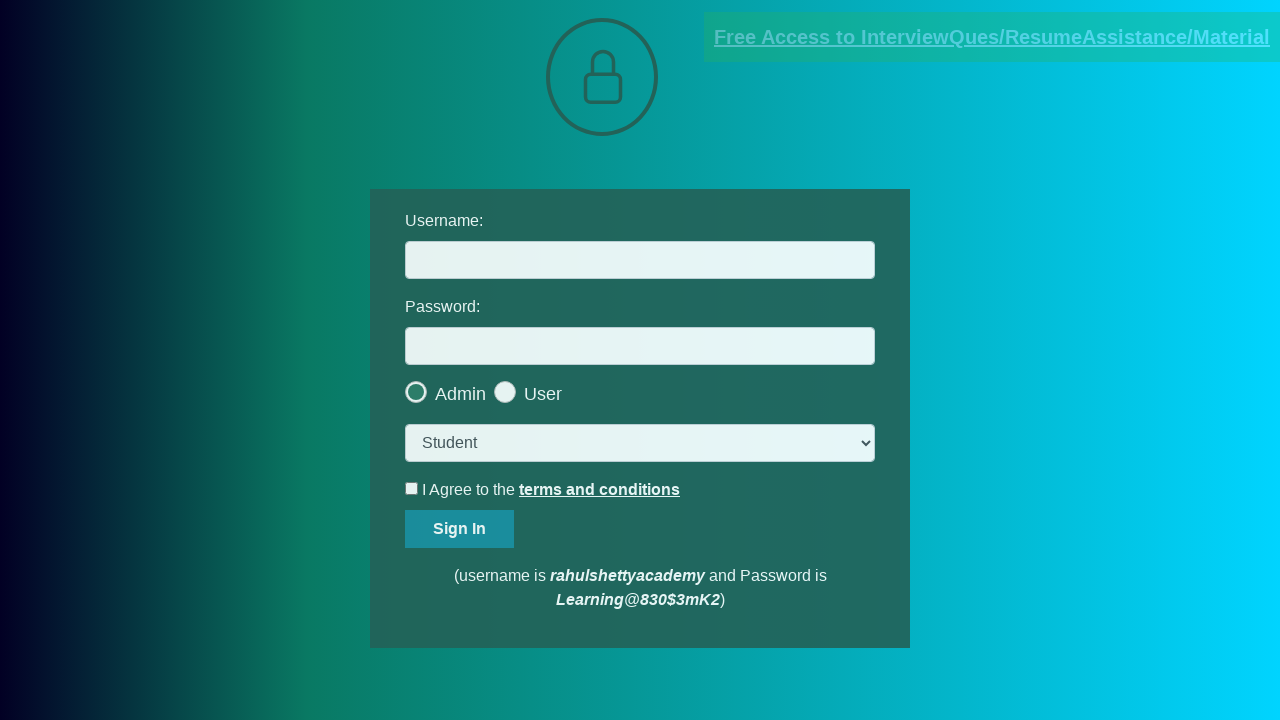

Extracted domain from email: rahulshettyacademy.com
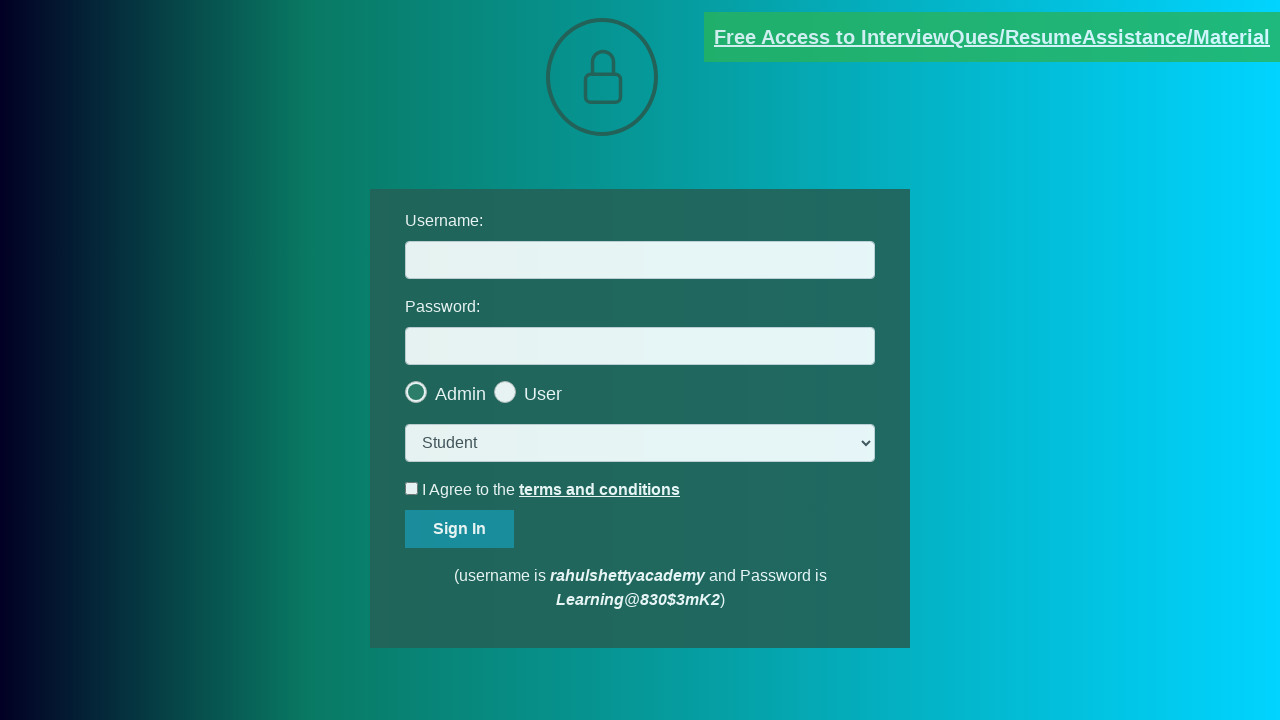

Filled username field with extracted domain: rahulshettyacademy.com on #username
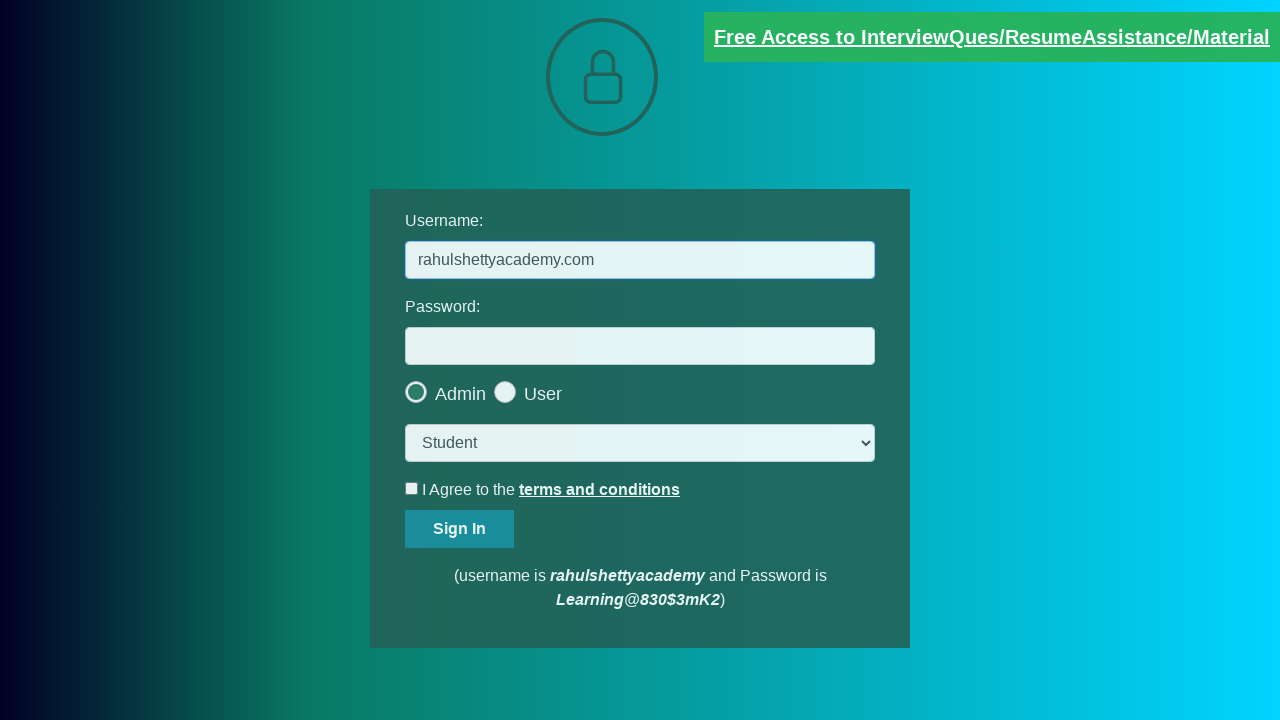

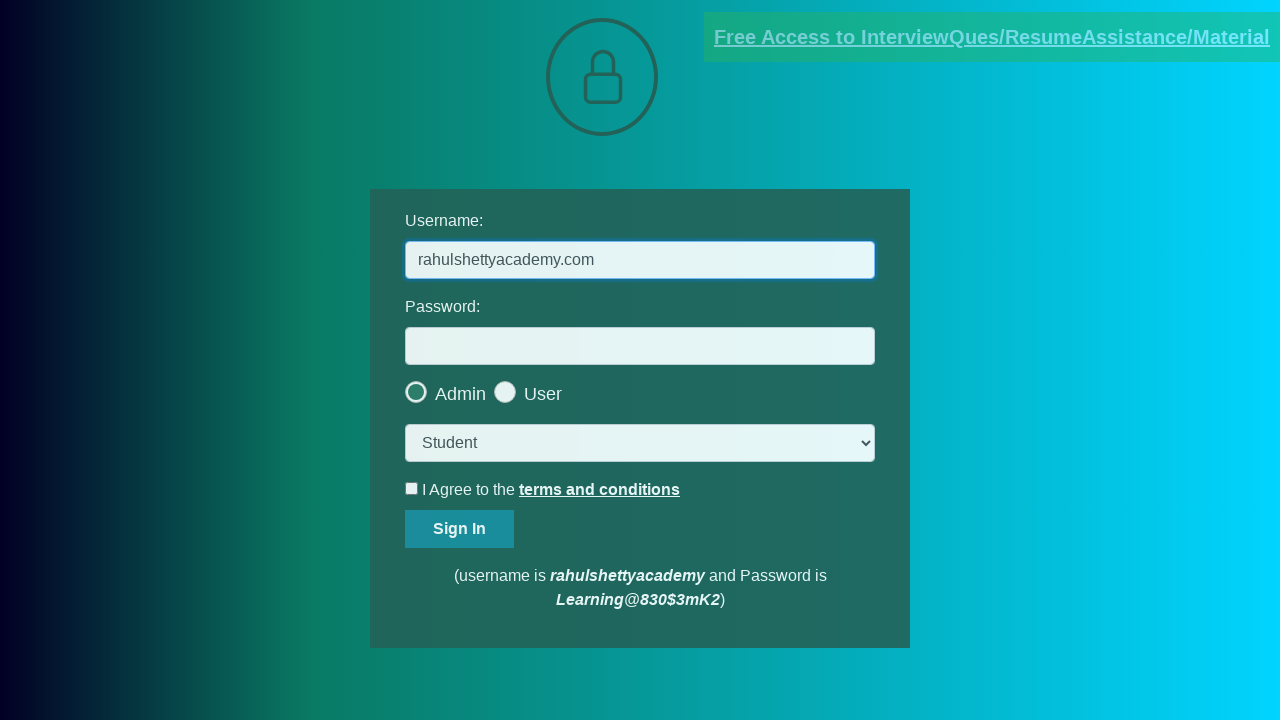